Tests keyboard actions on a text comparison site by typing text, selecting all (Ctrl+A), copying (Ctrl+C), tabbing to next field, and pasting (Ctrl+V).

Starting URL: https://text-compare.com/

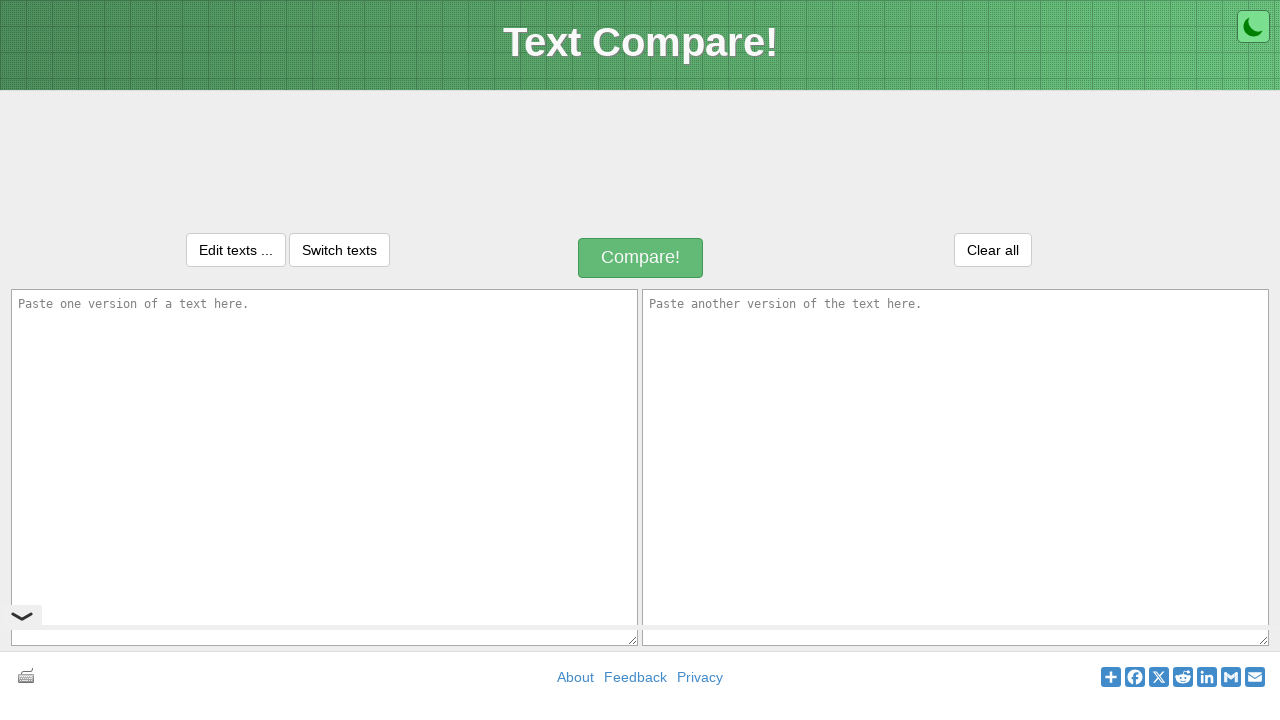

Filled first textarea with 'Welcome' on textarea#inputText1
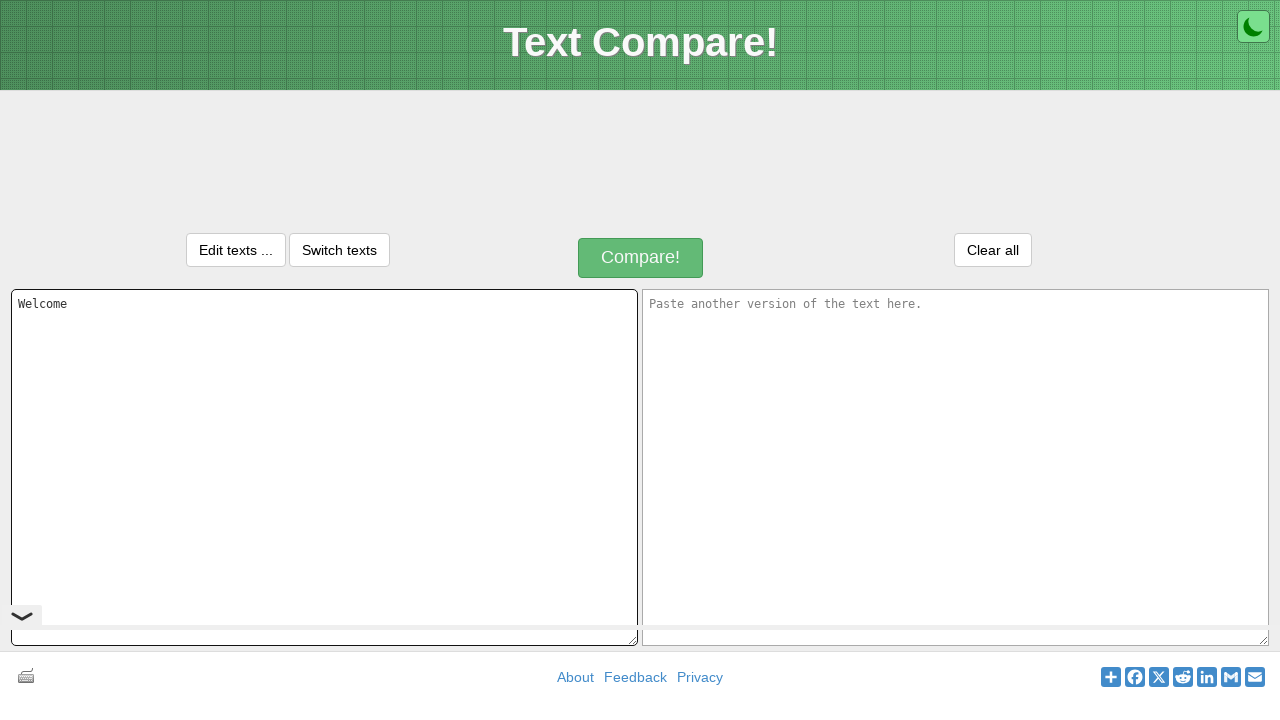

Clicked on first textarea to ensure focus at (324, 467) on textarea#inputText1
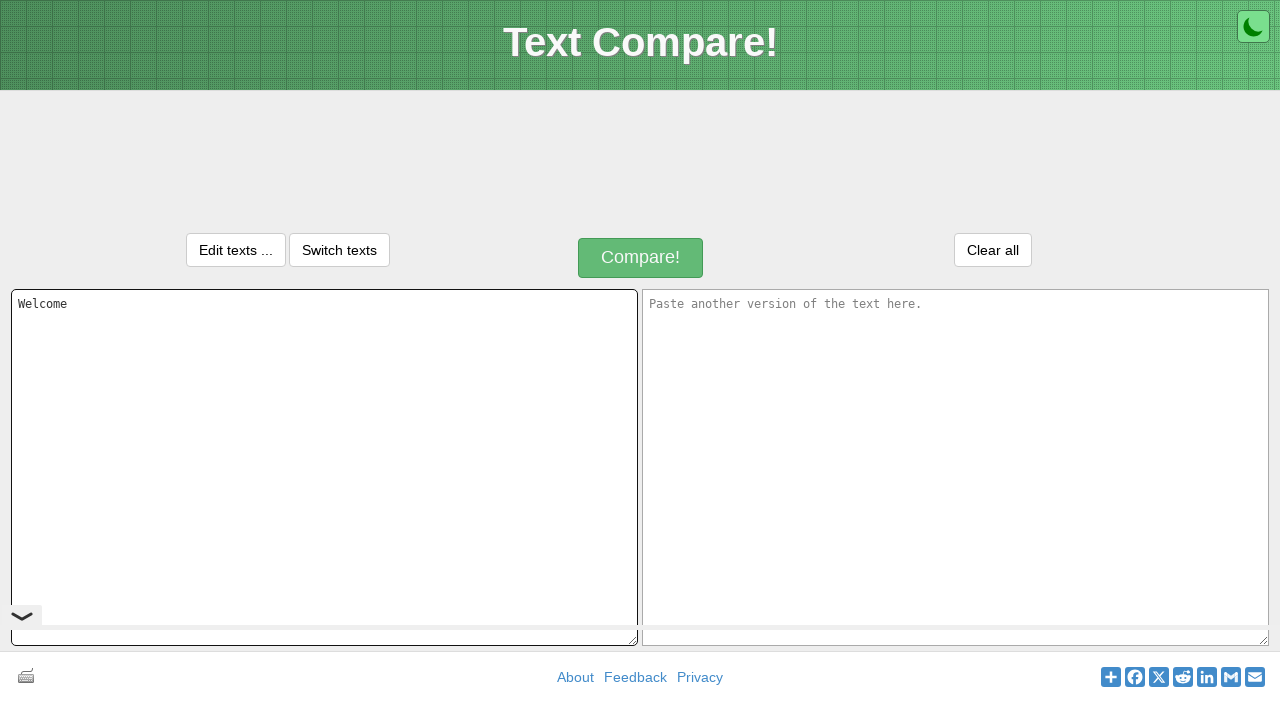

Selected all text in textarea using Ctrl+A
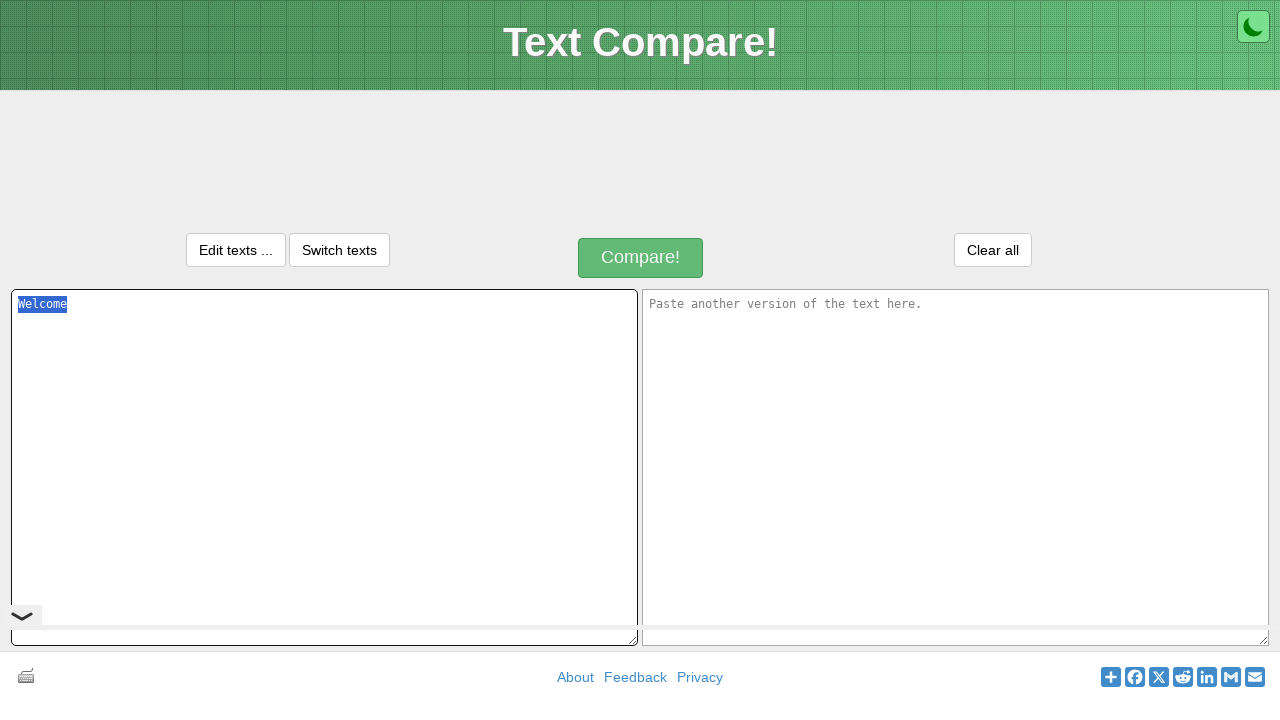

Copied selected text using Ctrl+C
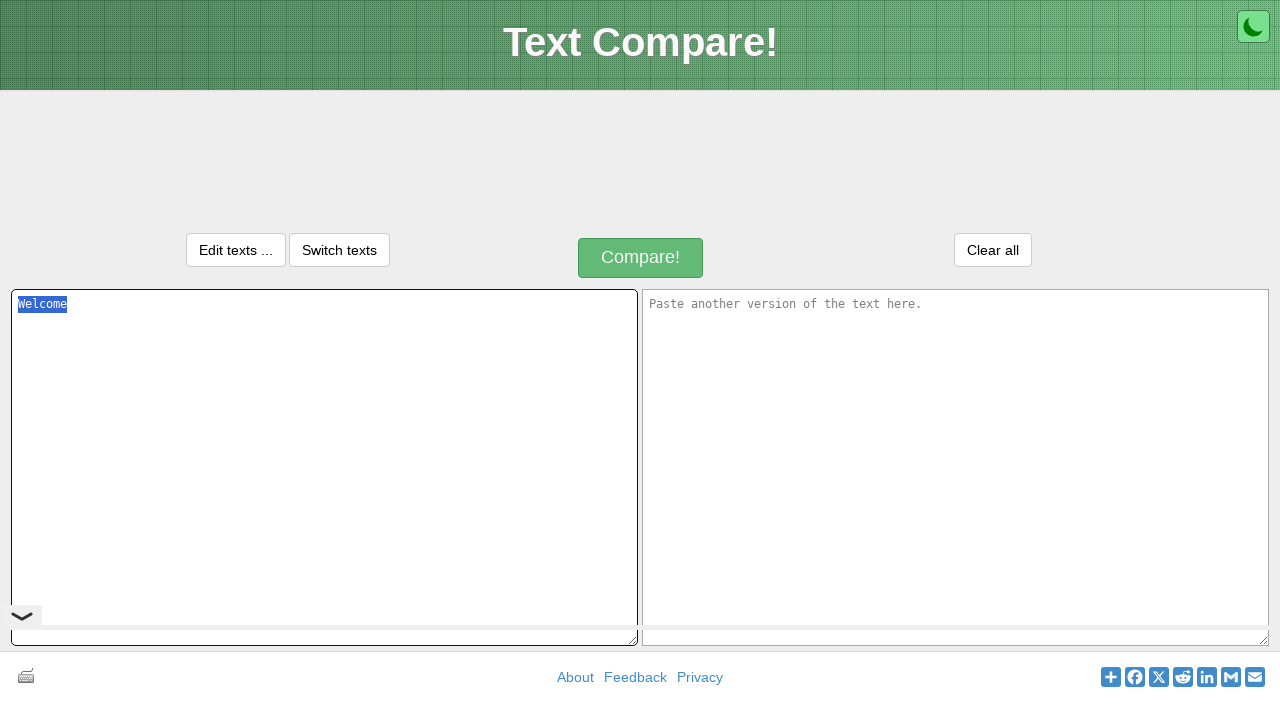

Pressed Tab to move to next field
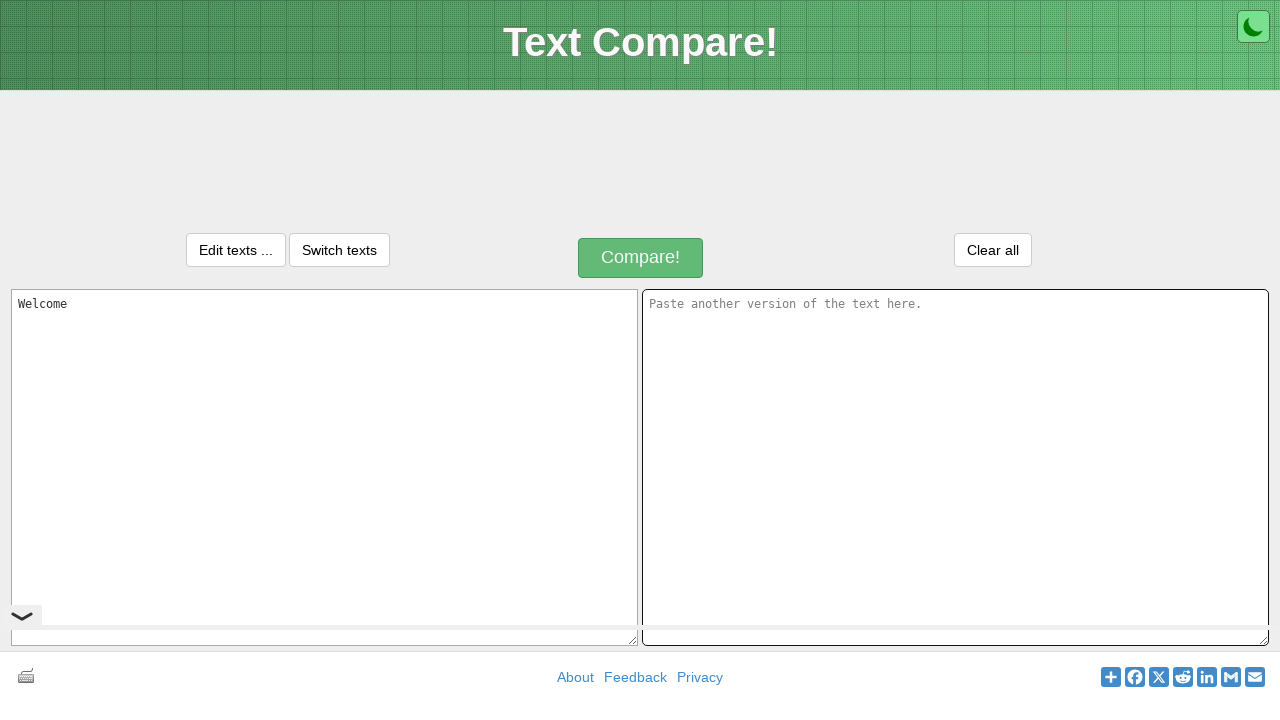

Pasted copied text using Ctrl+V into second field
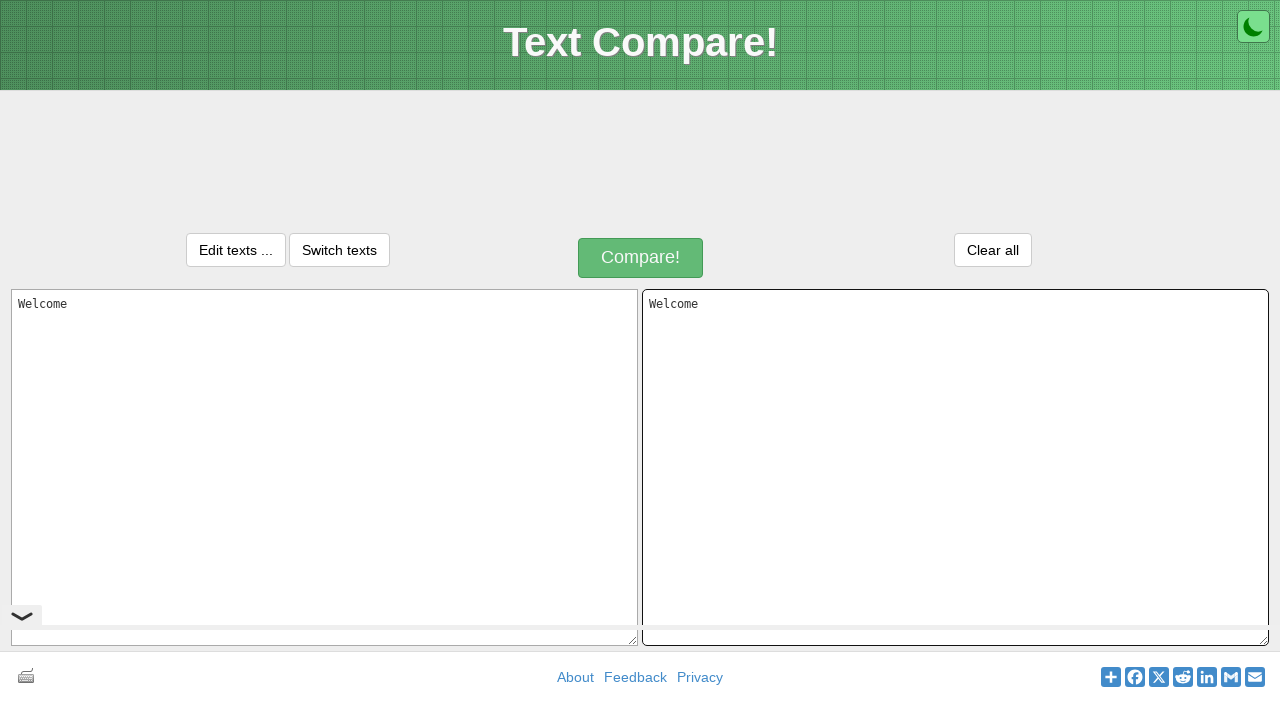

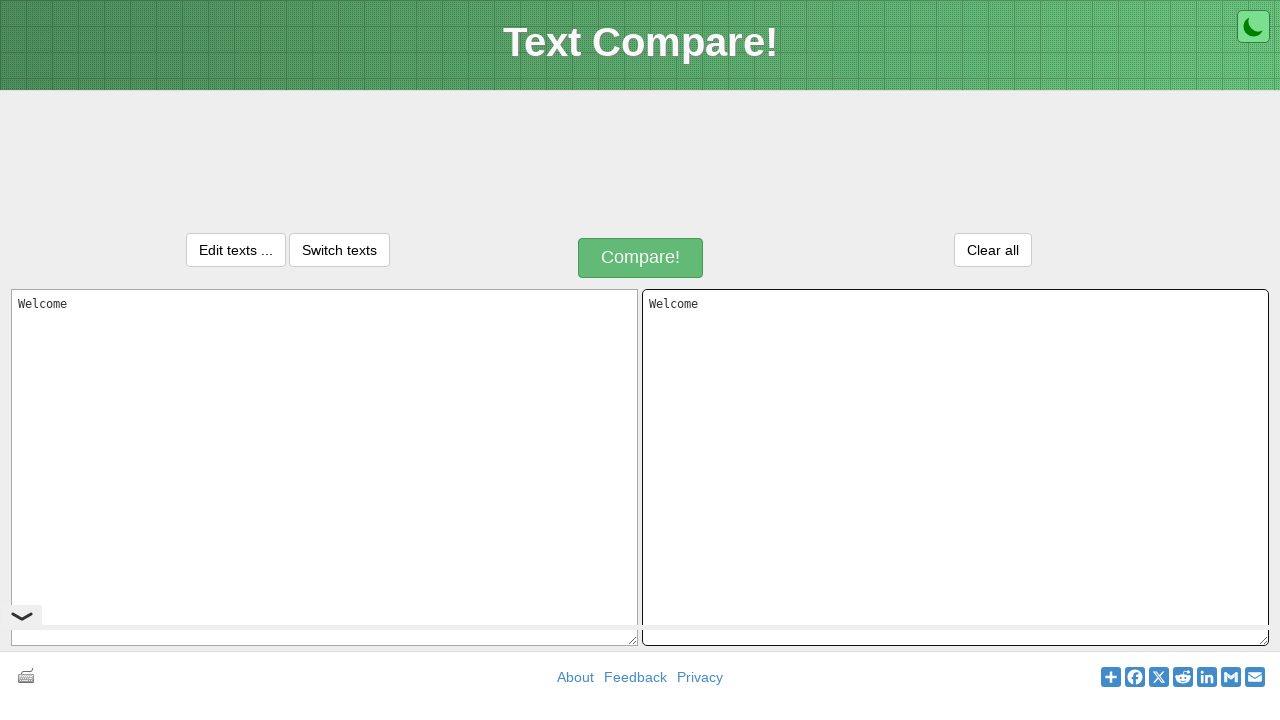